Tests dynamic checkbox controls by clicking Remove button, verifying "It's gone!" message appears, then clicking Add button and verifying "It's back!" message appears.

Starting URL: https://the-internet.herokuapp.com/dynamic_controls

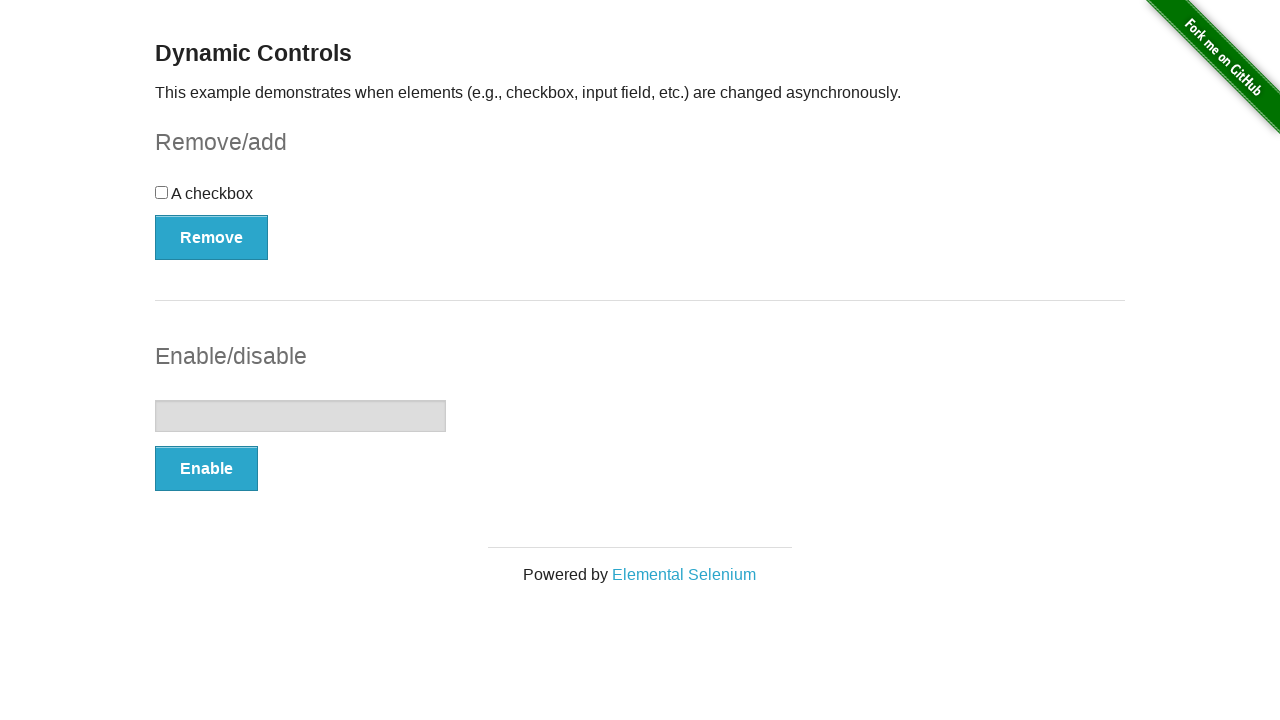

Clicked Remove button to hide checkbox at (212, 237) on button[onclick='swapCheckbox()']
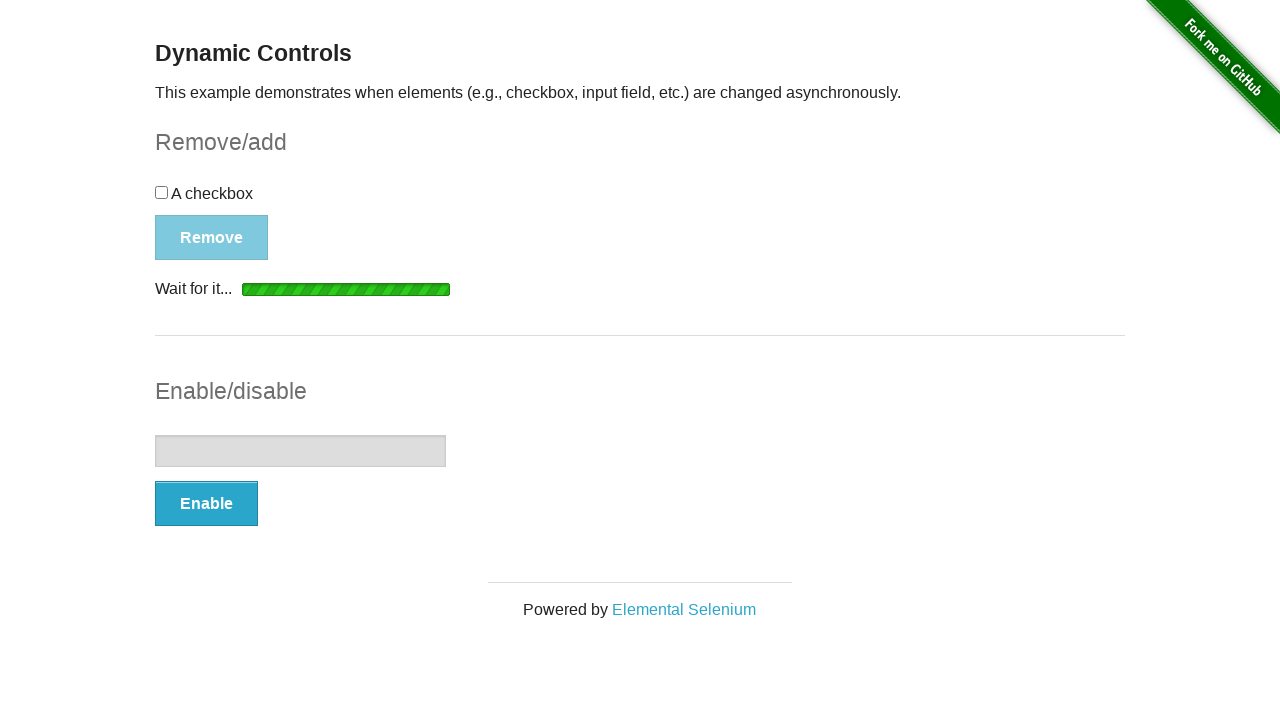

Waited for and found the message element
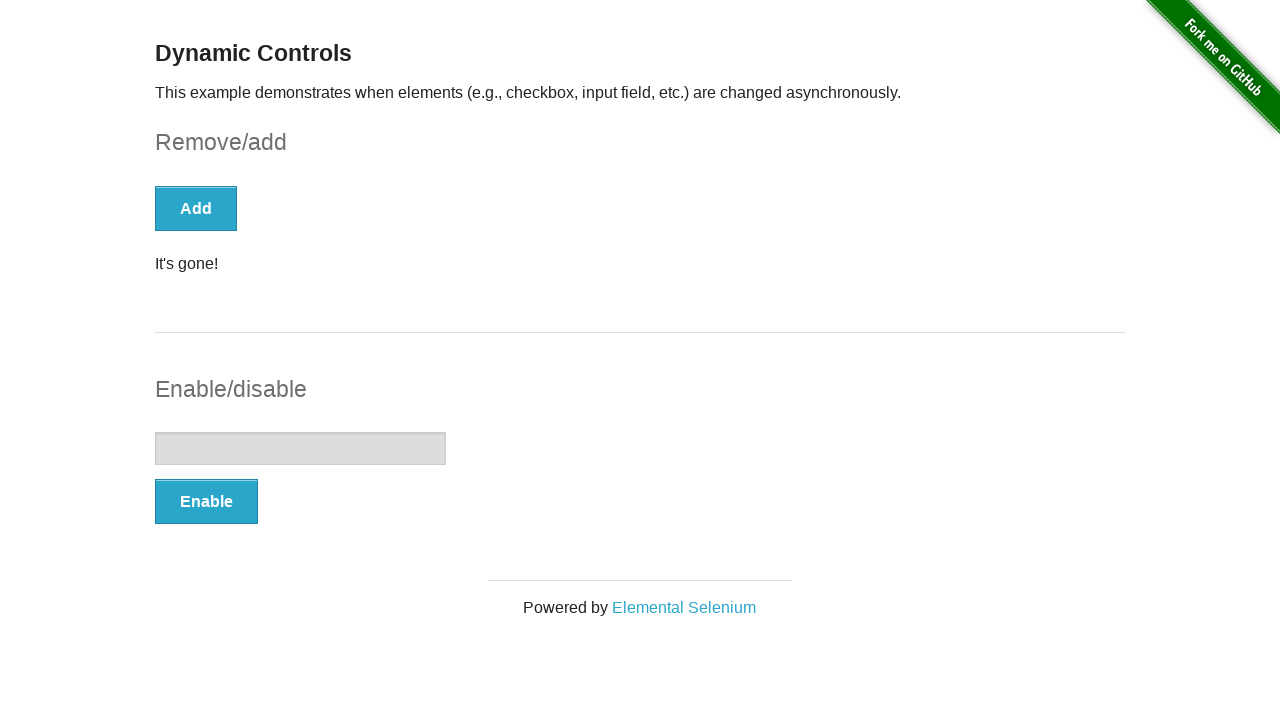

Verified 'It's gone!' message is visible
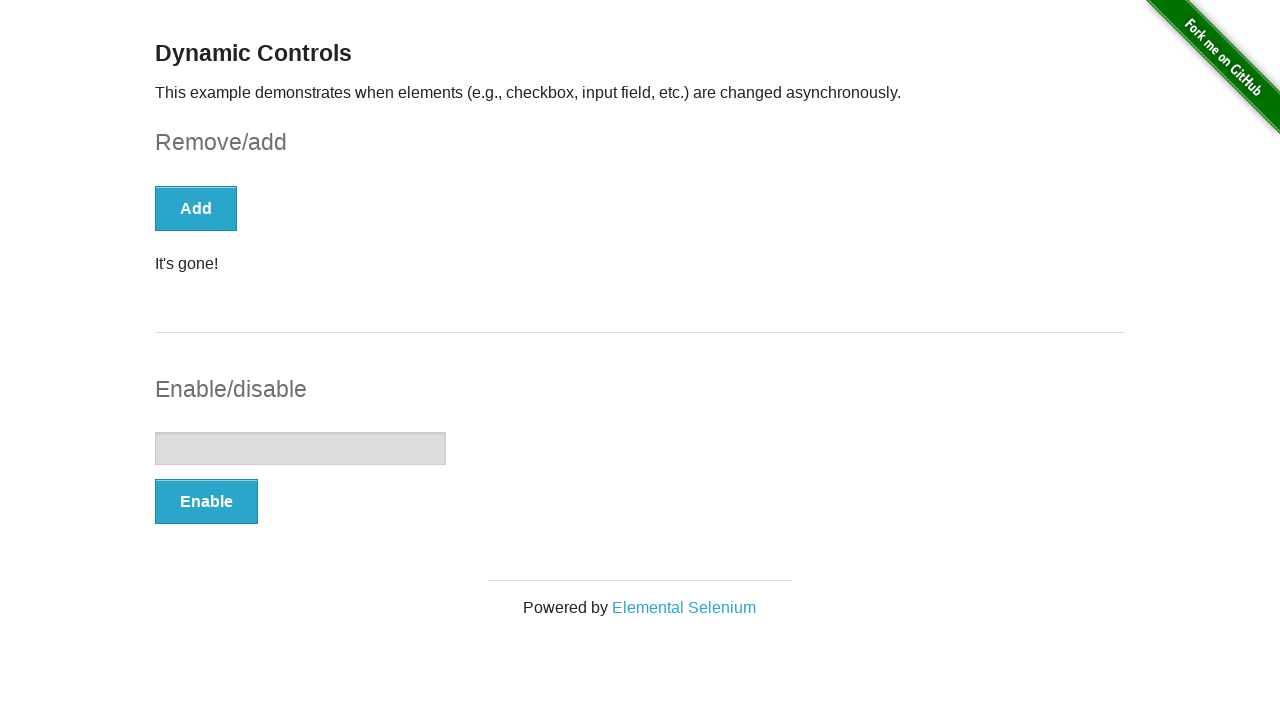

Clicked Add button to restore checkbox at (196, 208) on button[onclick='swapCheckbox()']
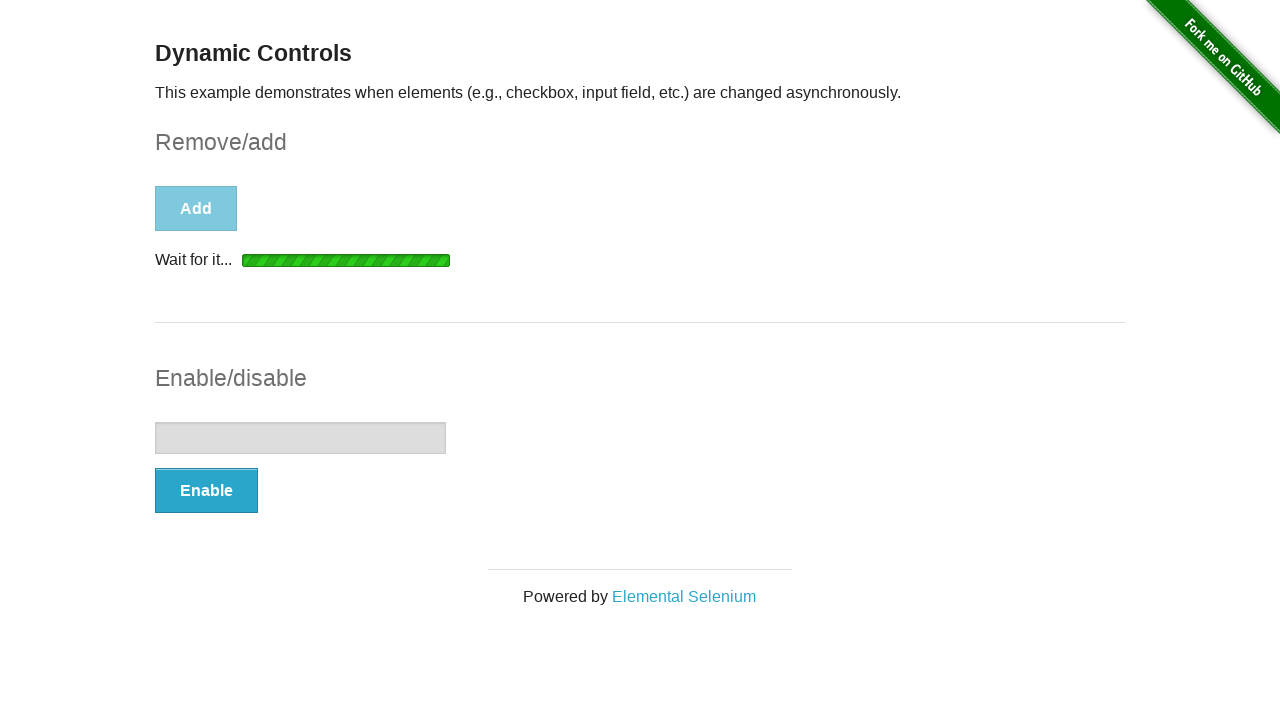

Waited for and found the message element again
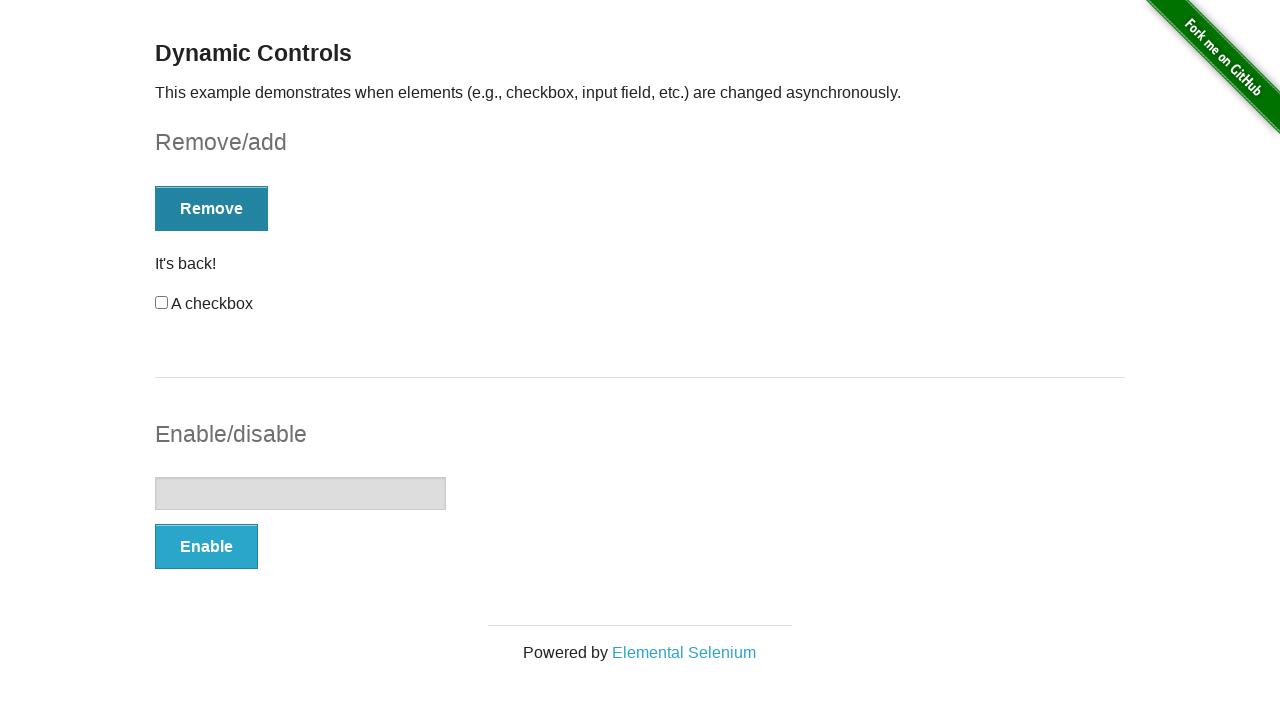

Verified 'It's back!' message is visible
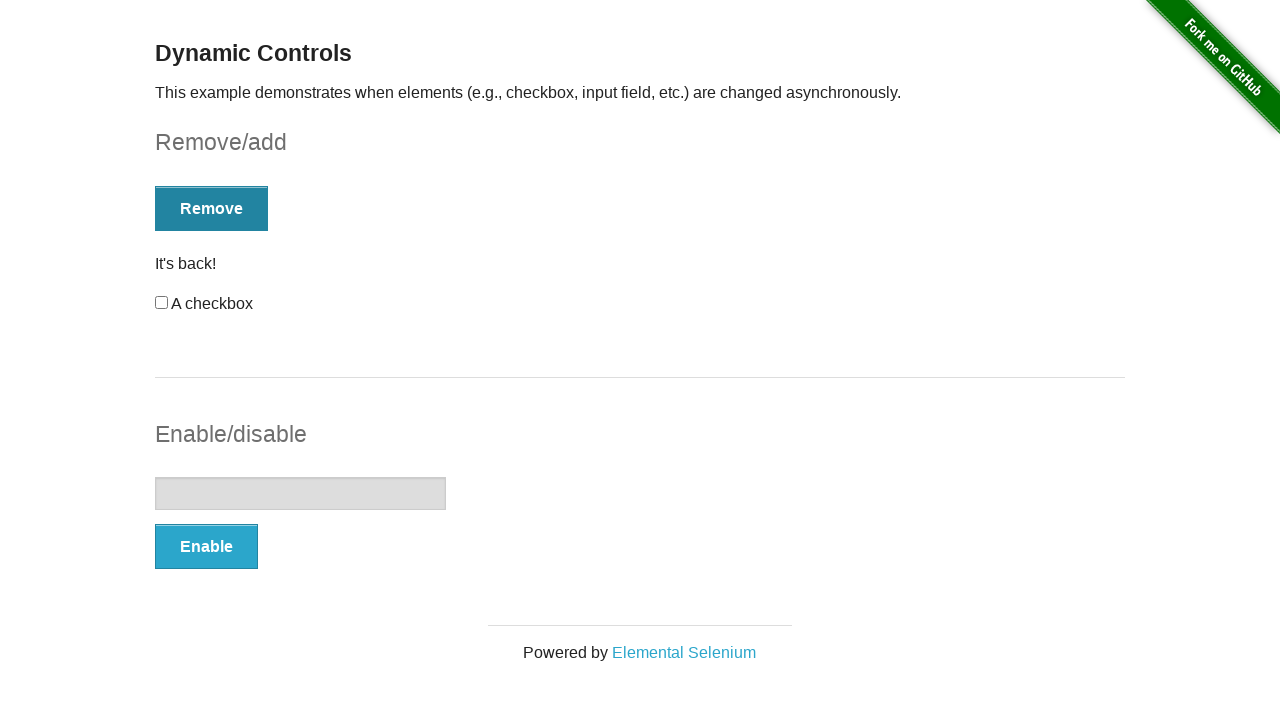

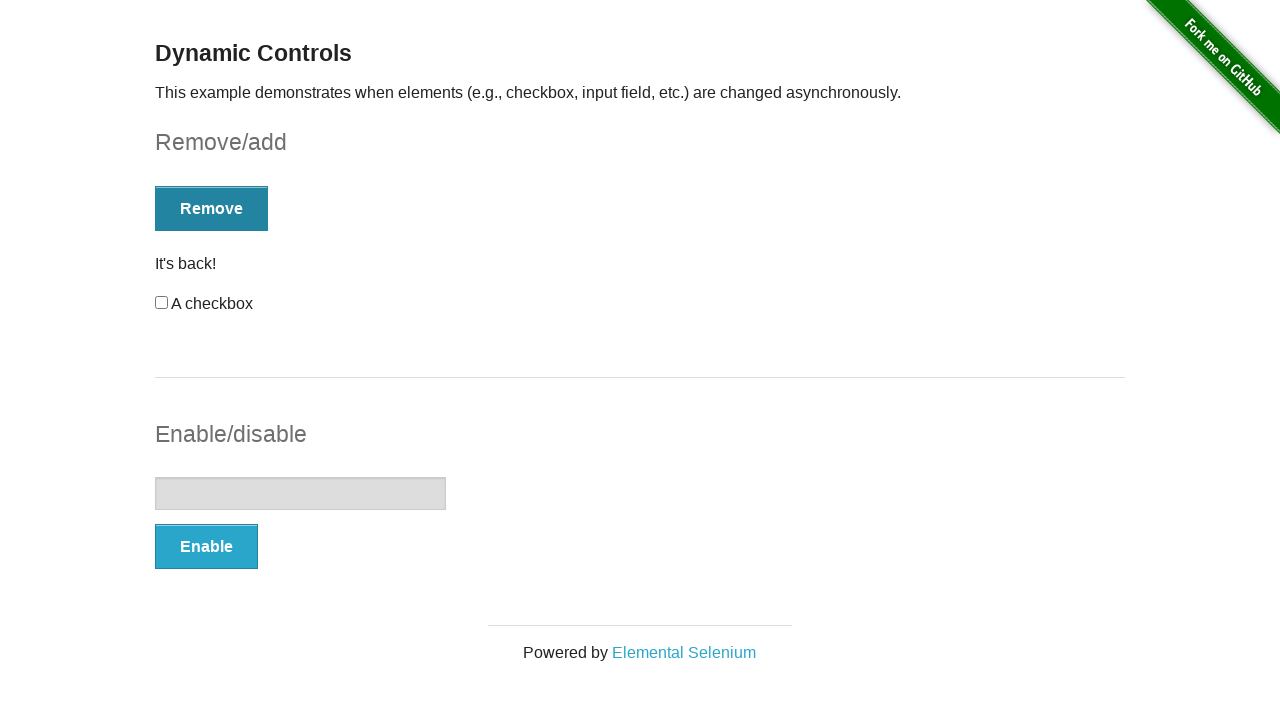